Tests radio button and checkbox selection on Angular Material components demo pages

Starting URL: https://material.angular.io/components/radio/examples

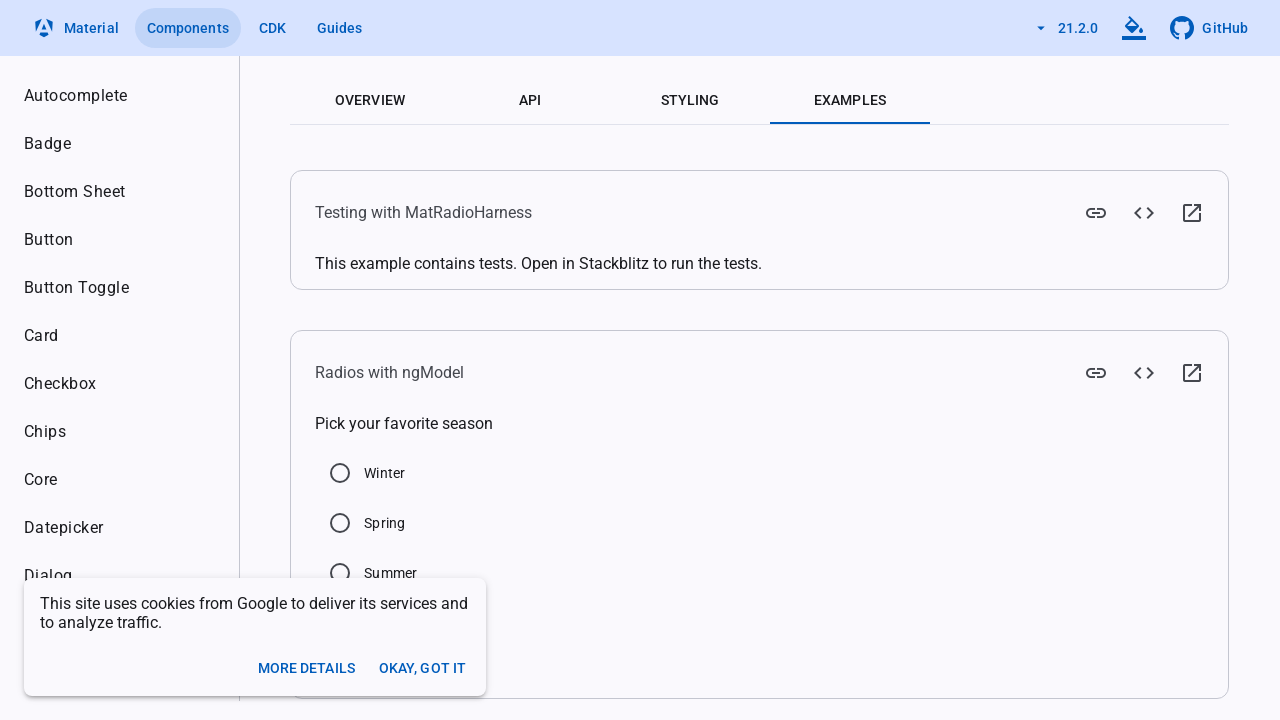

Waited for radio button page to load
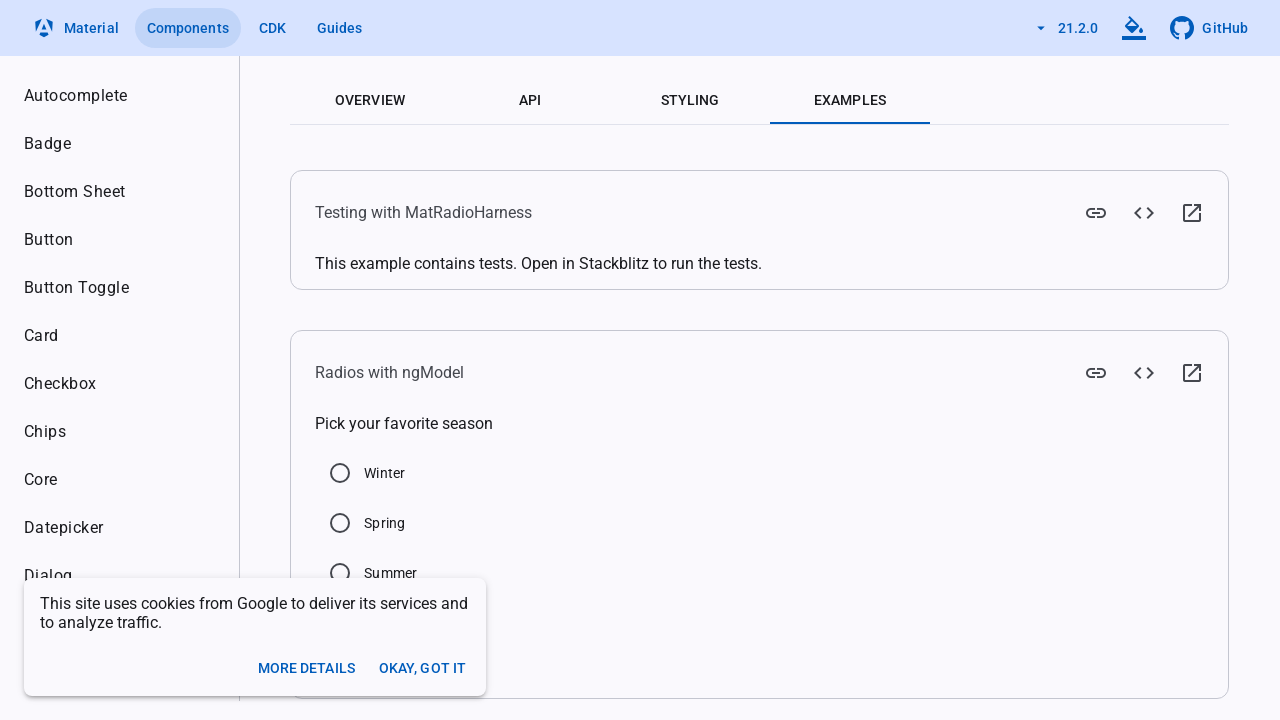

Clicked Summer radio button at (340, 573) on input[value='Summer']
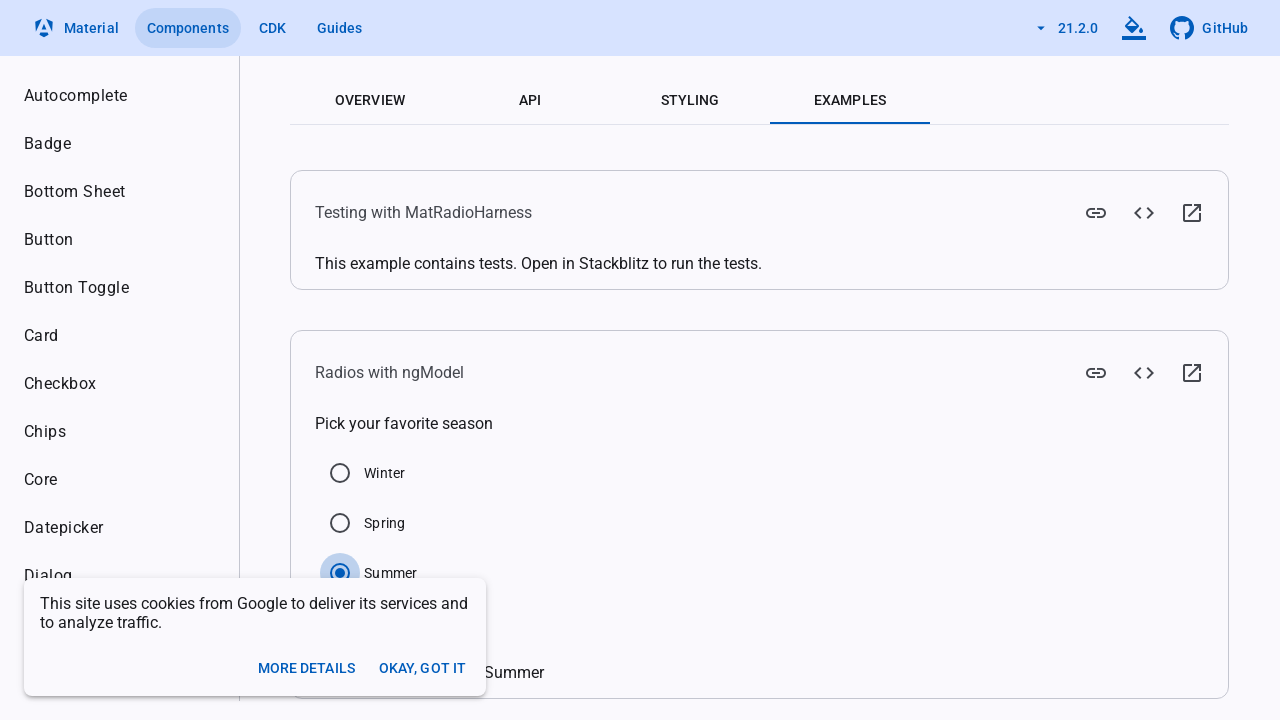

Waited for Summer radio button to be selected
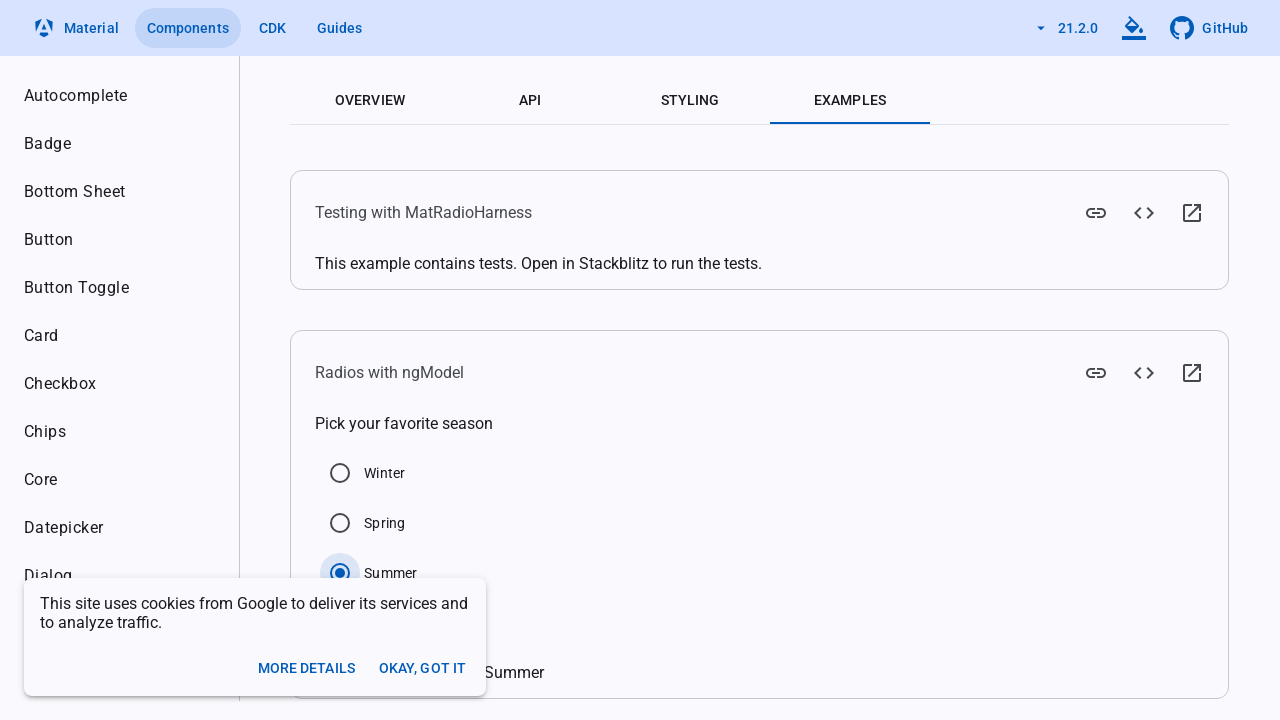

Navigated to checkbox examples page
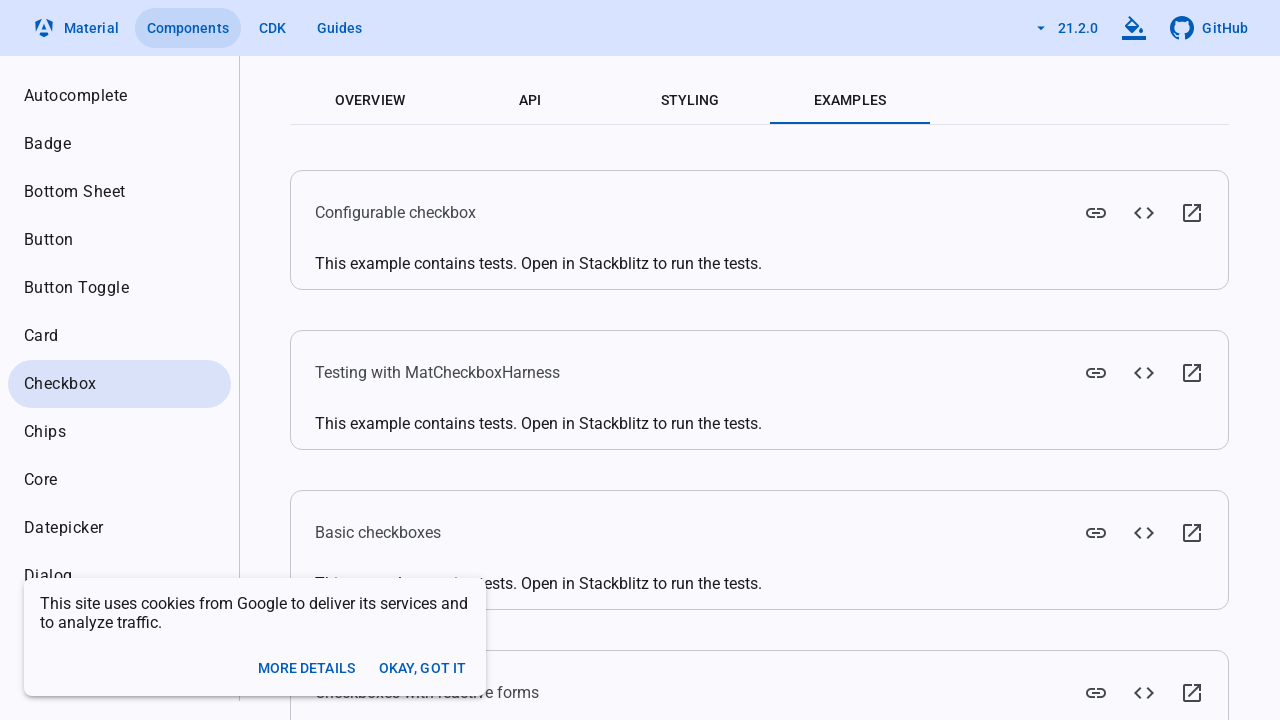

Waited for checkbox examples page to load
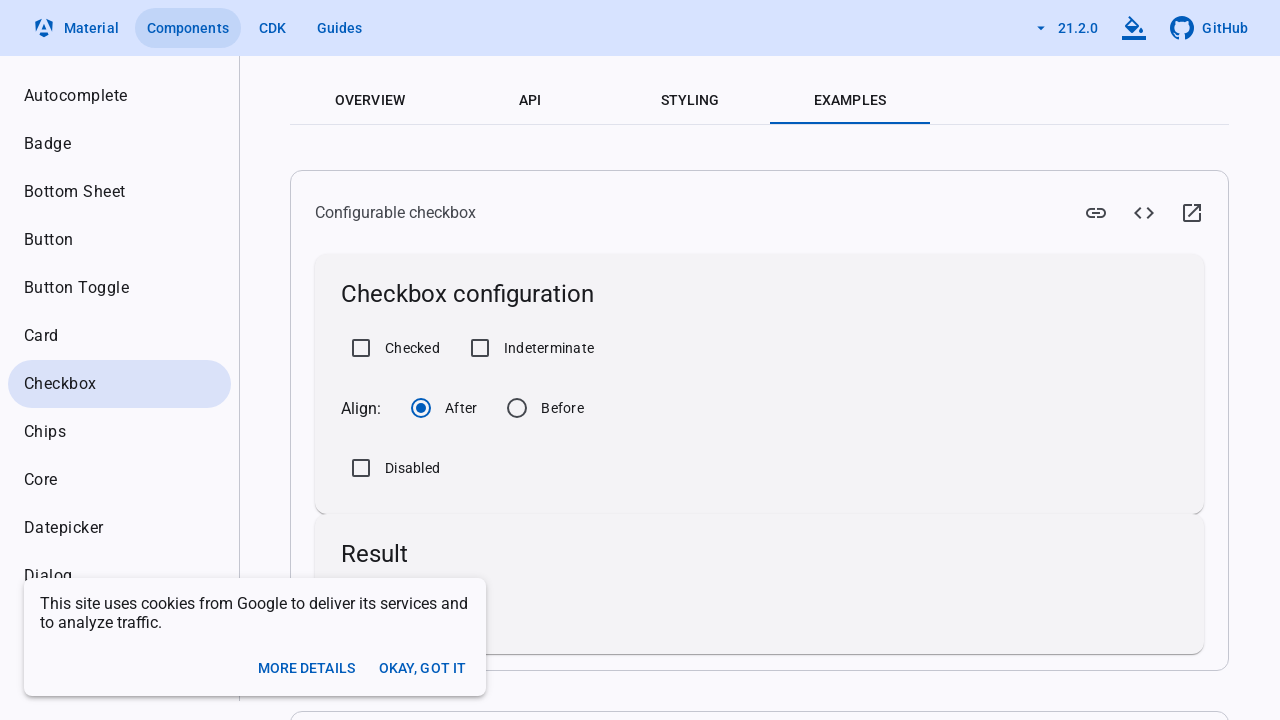

Clicked 'Checked' checkbox at (361, 348) on //label[text()='Checked']/preceding-sibling::div/input
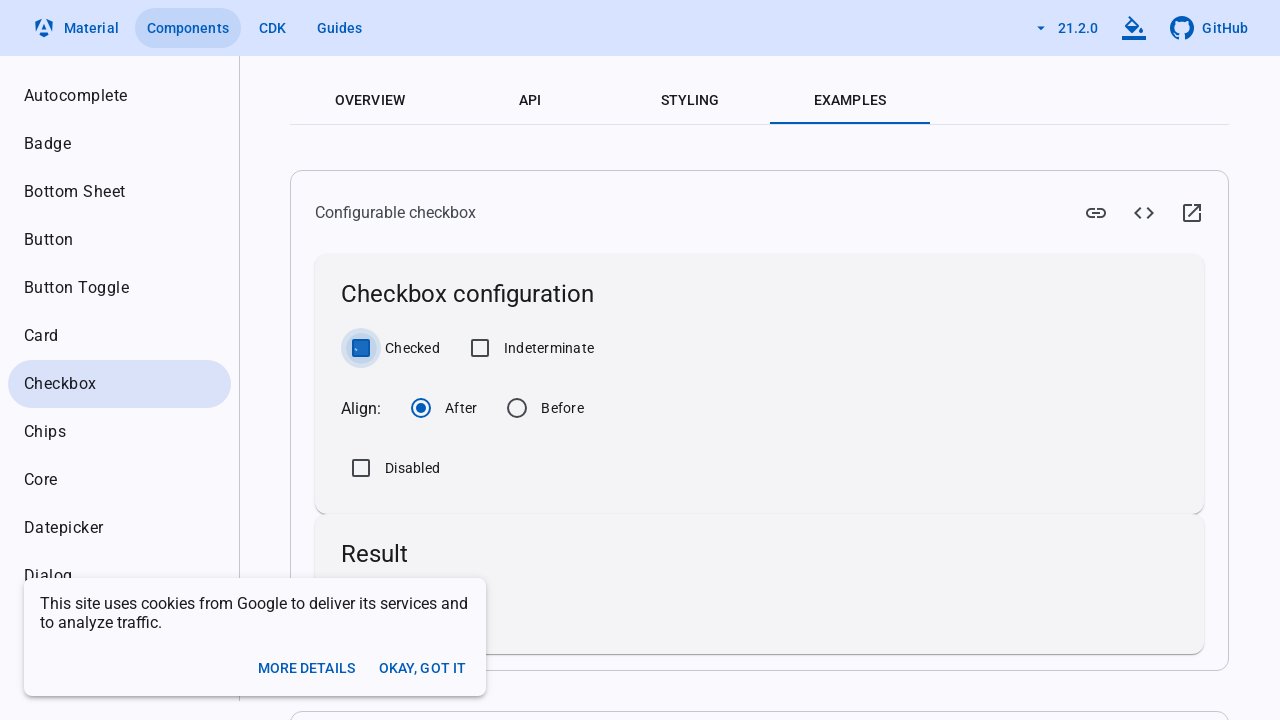

Waited for 'Checked' checkbox to be selected
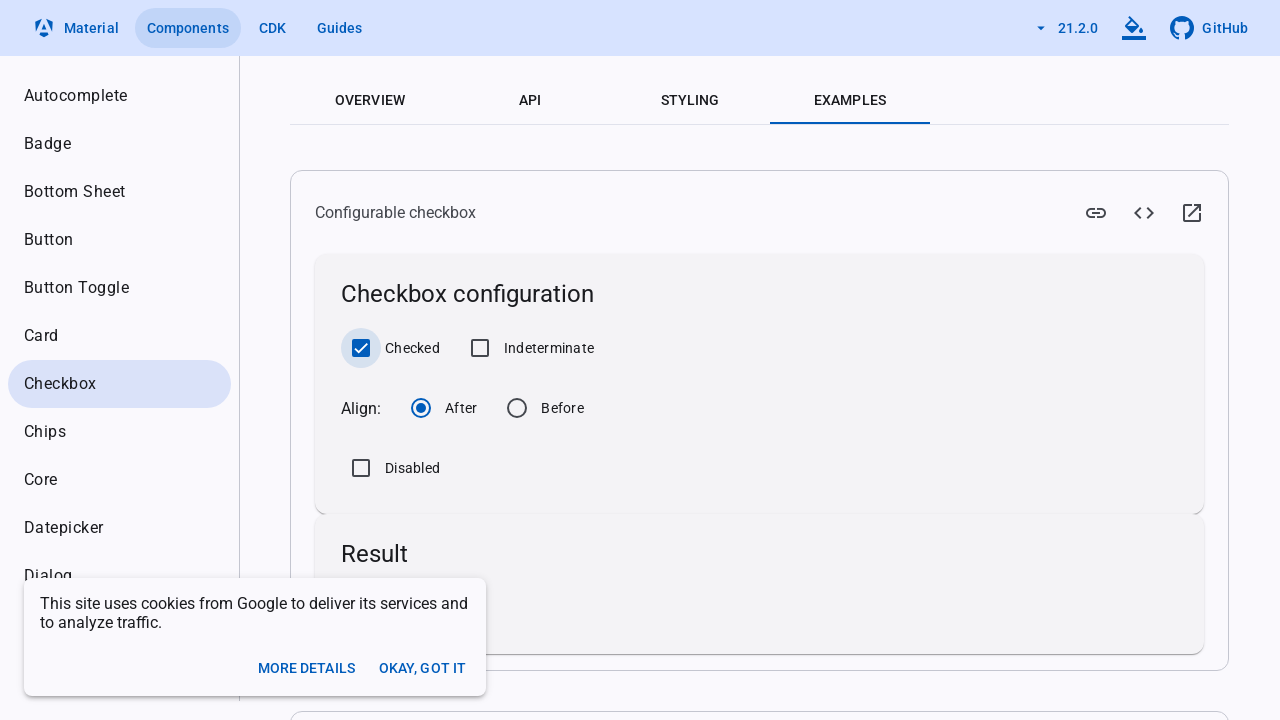

Clicked 'Indeterminate' checkbox at (480, 348) on //label[text()='Indeterminate']/preceding-sibling::div/input
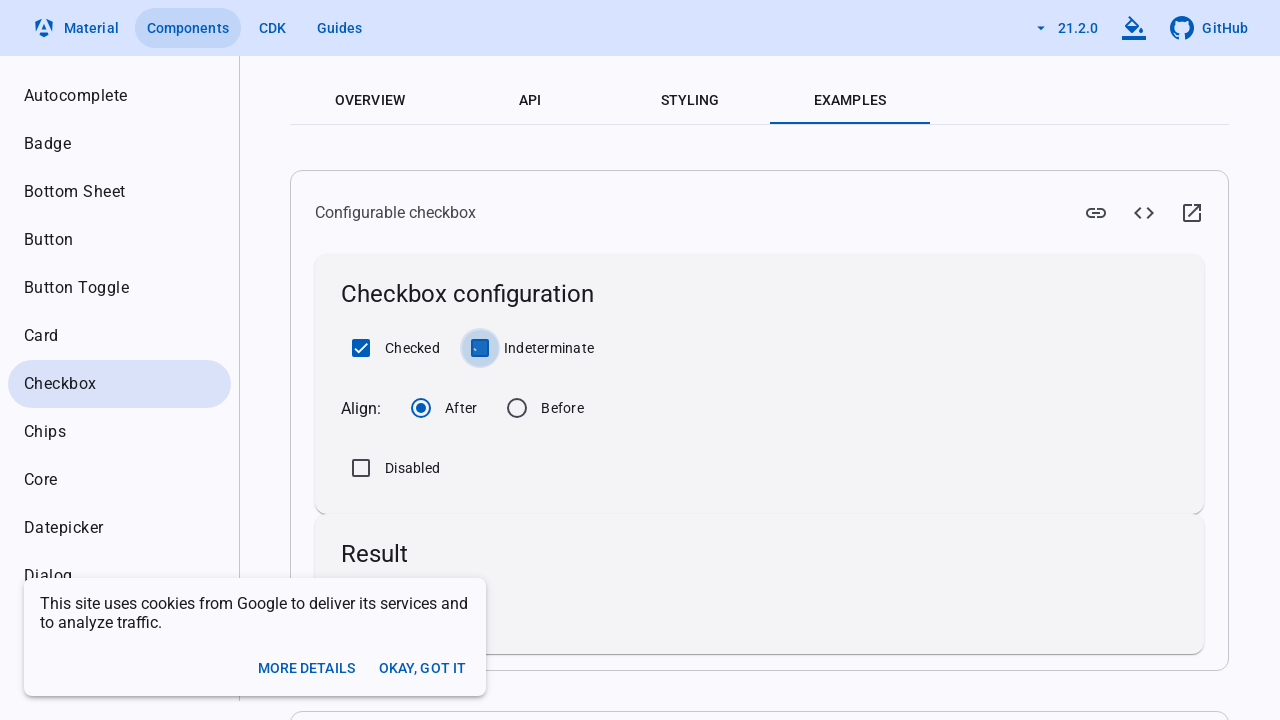

Waited for 'Indeterminate' checkbox to be selected
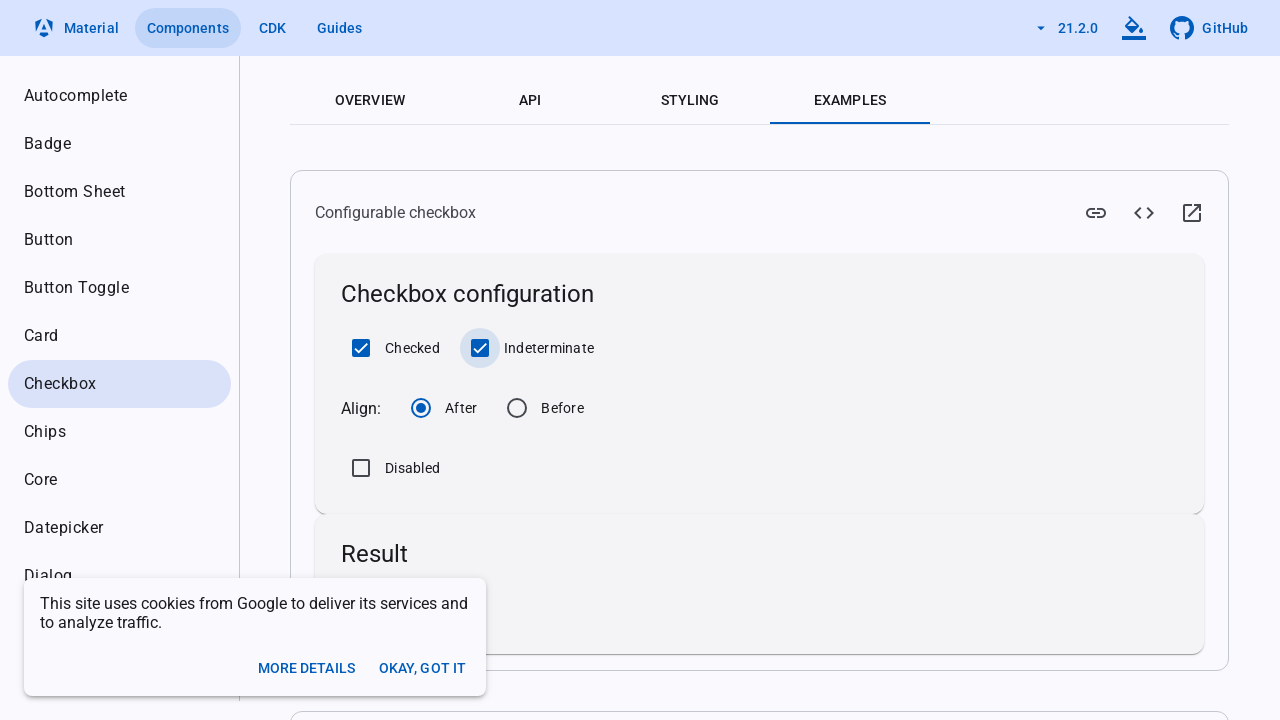

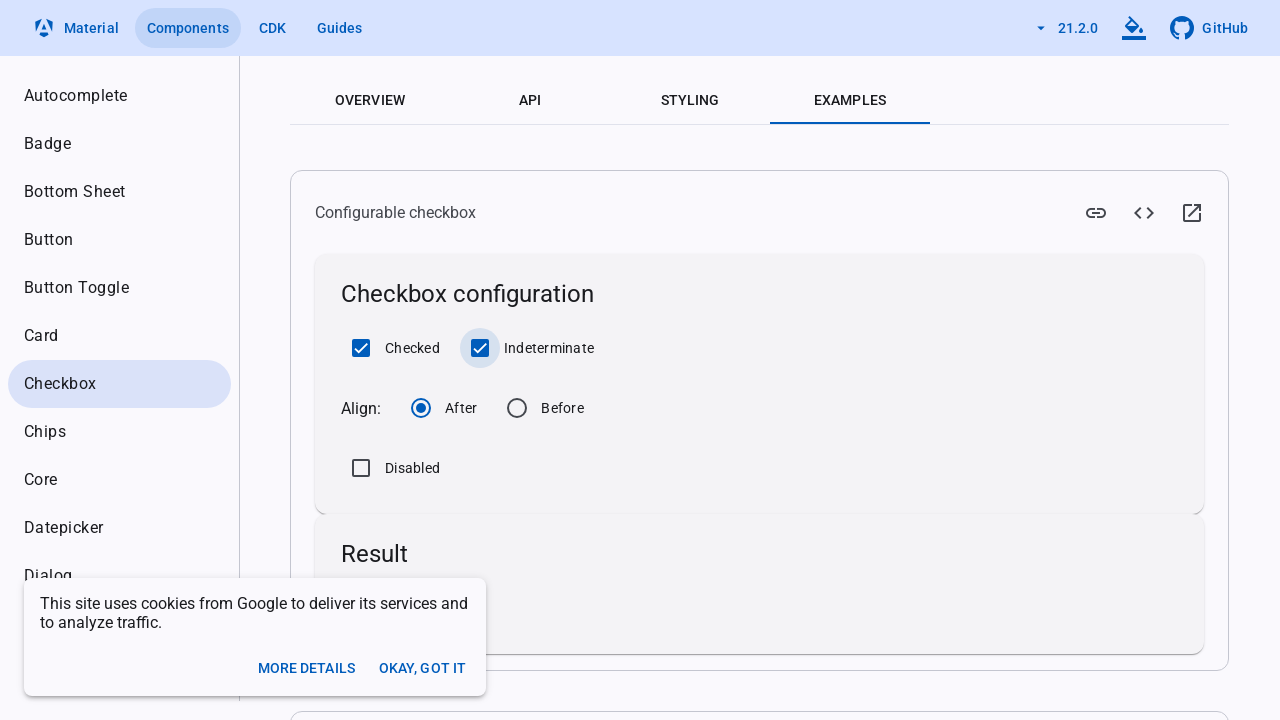